Clicks on track order link in the header

Starting URL: https://www.clarksstores.bh/

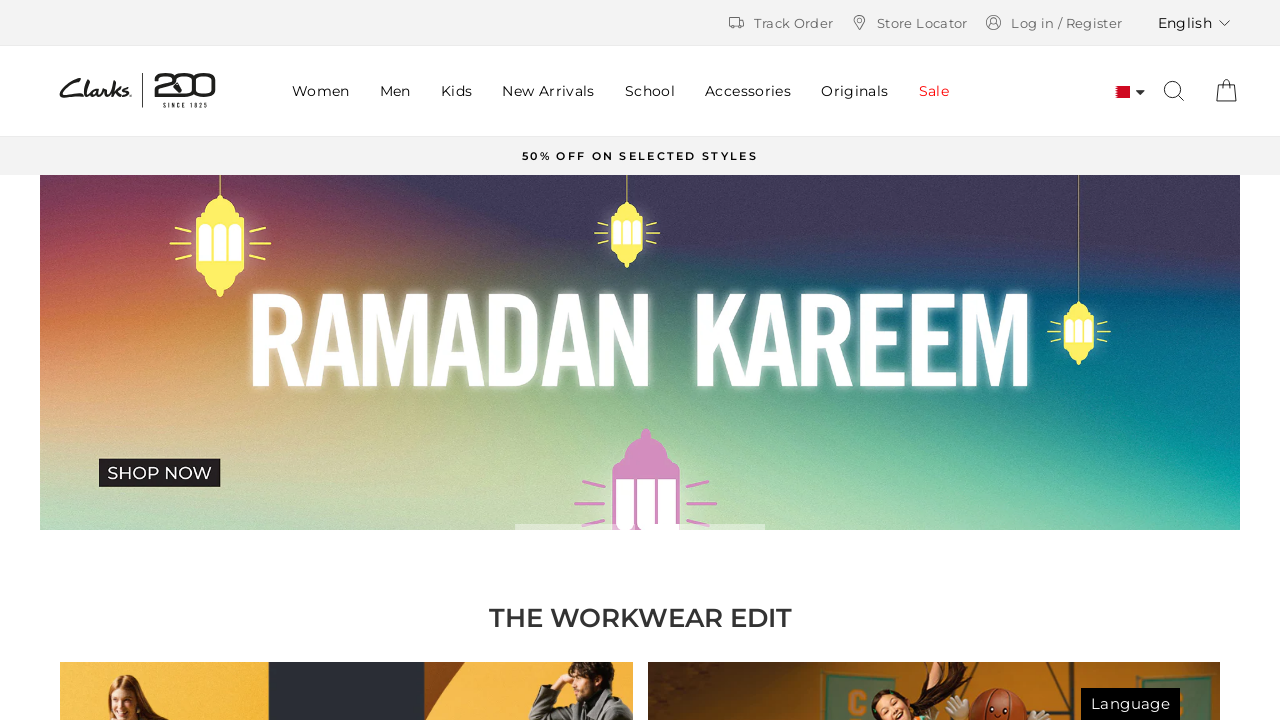

Clicked on track order link in the header at (779, 23) on .new-header__top-links-list-item
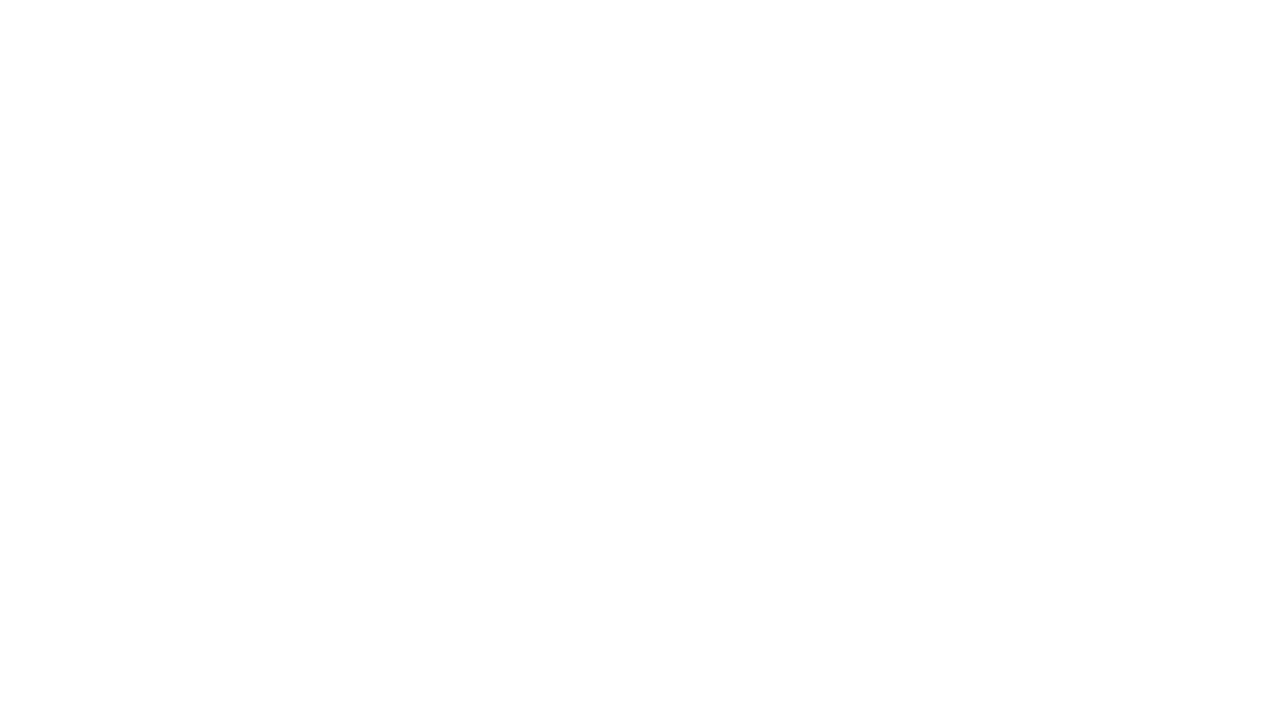

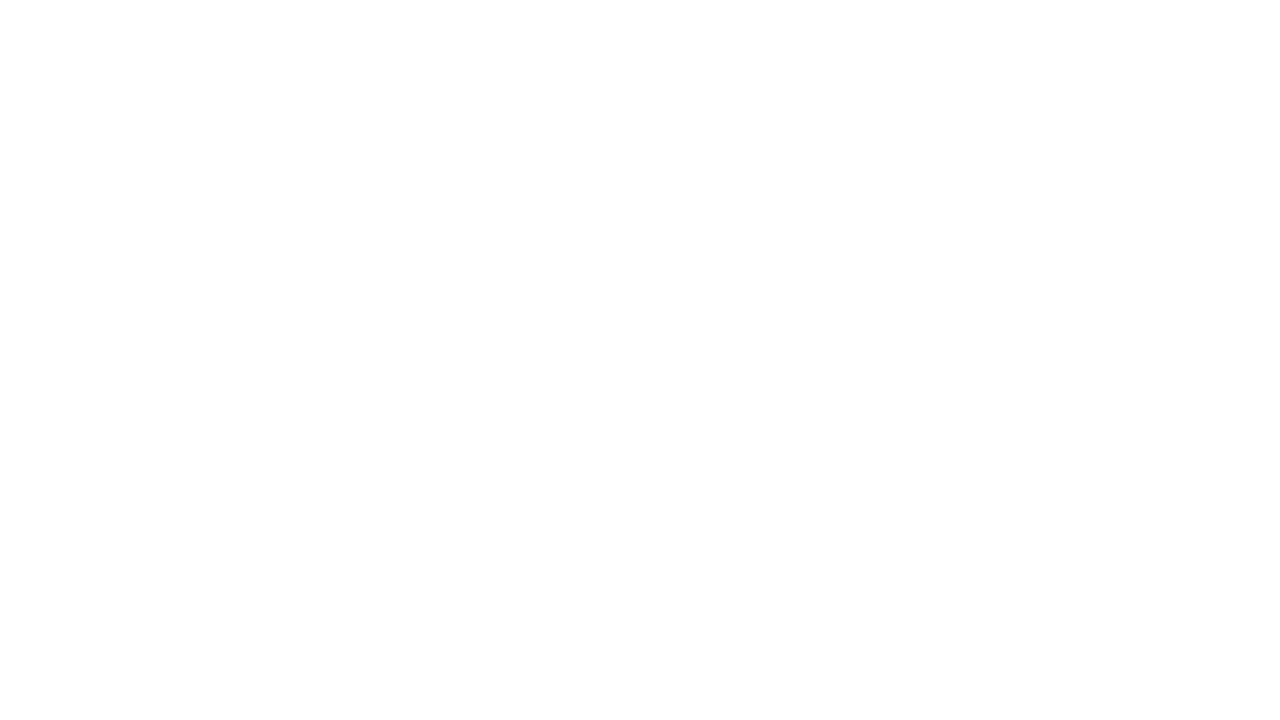